Tests that the complete all checkbox updates state when individual items are completed or cleared

Starting URL: https://demo.playwright.dev/todomvc

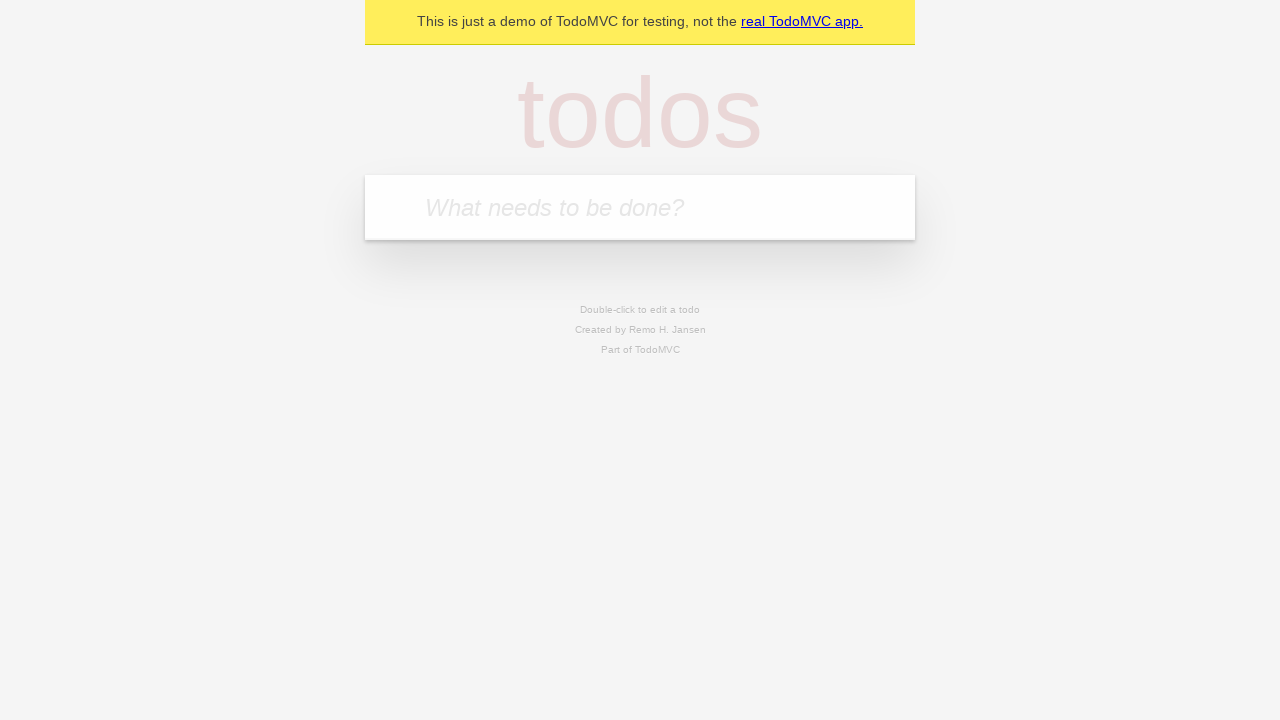

Filled todo input with 'buy some cheese' on internal:attr=[placeholder="What needs to be done?"i]
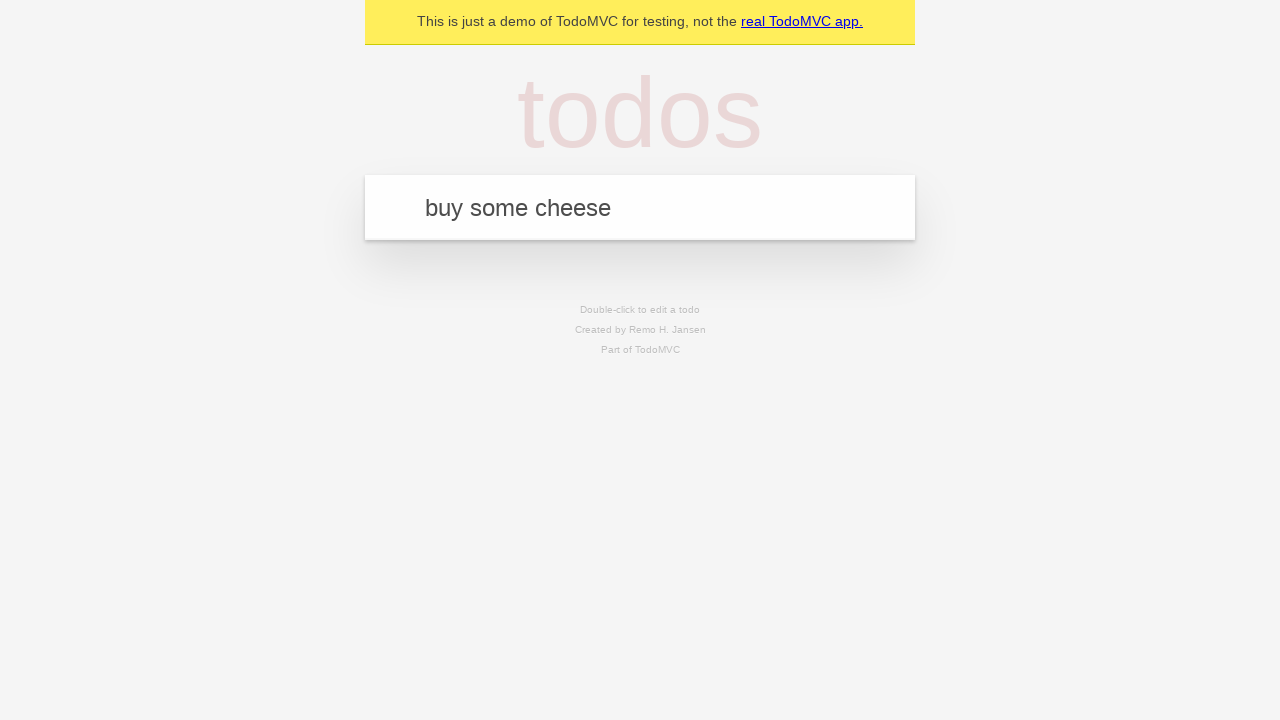

Pressed Enter to add first todo on internal:attr=[placeholder="What needs to be done?"i]
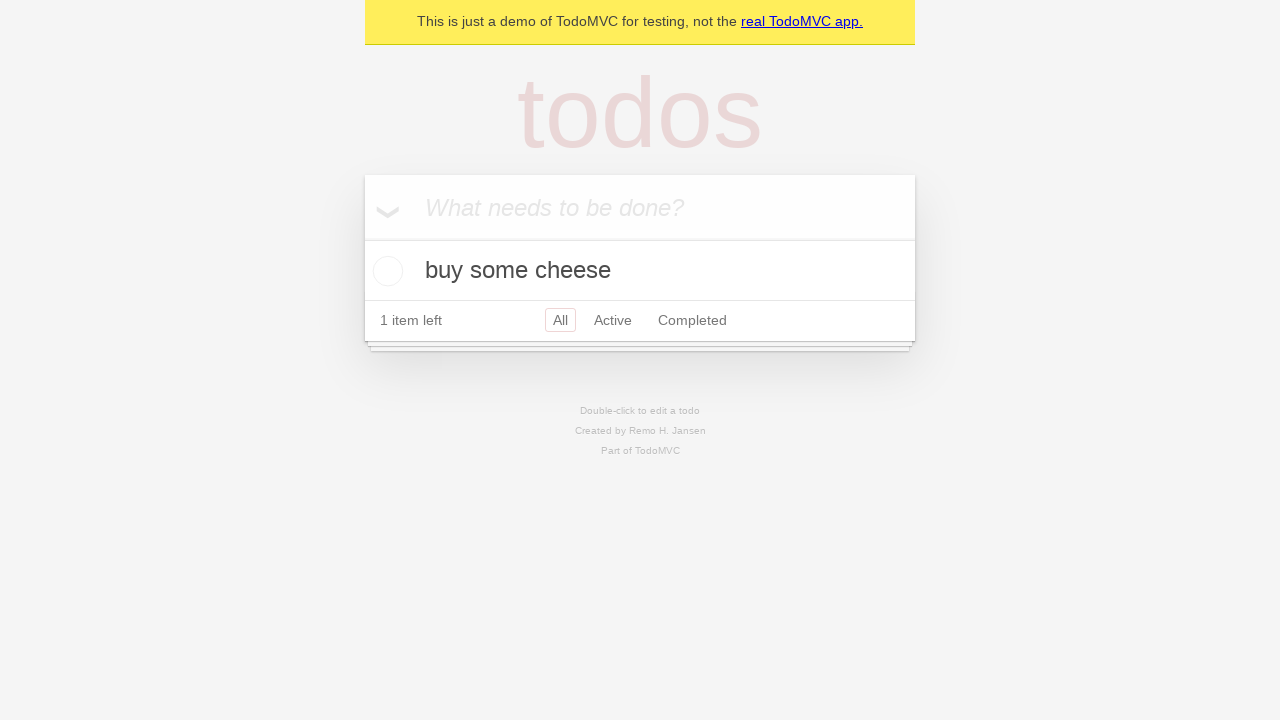

Filled todo input with 'feed the cat' on internal:attr=[placeholder="What needs to be done?"i]
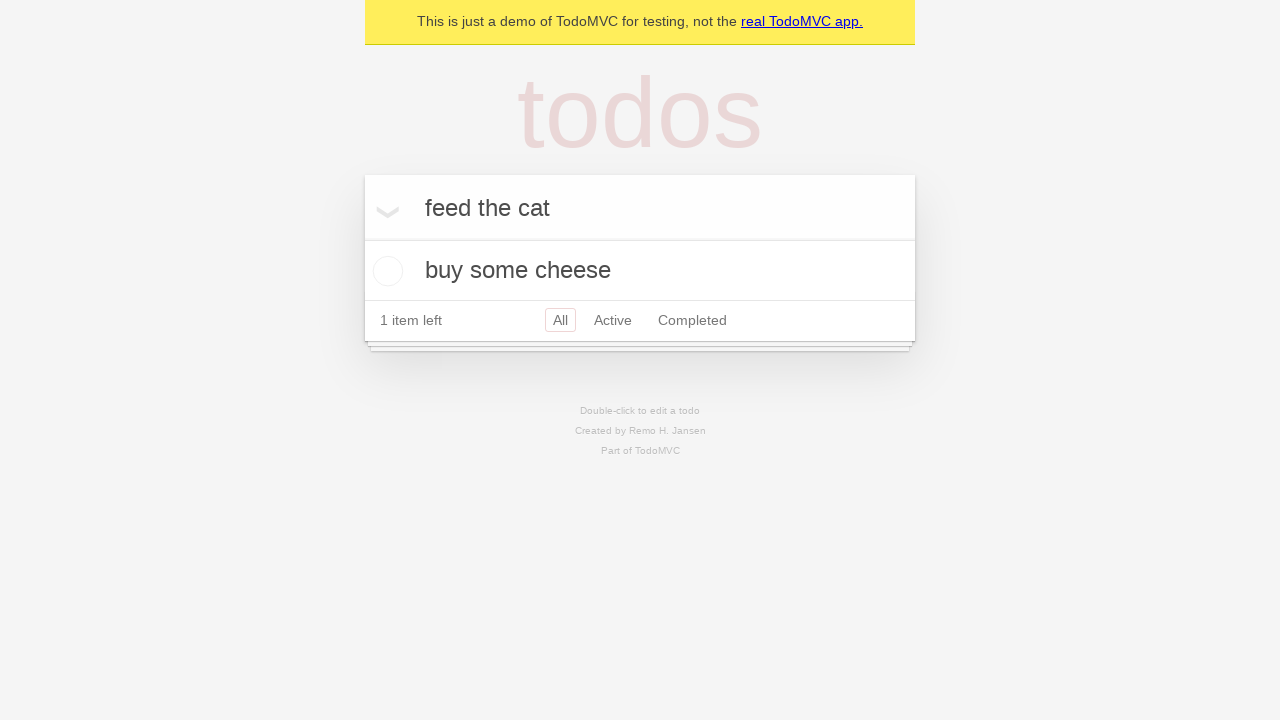

Pressed Enter to add second todo on internal:attr=[placeholder="What needs to be done?"i]
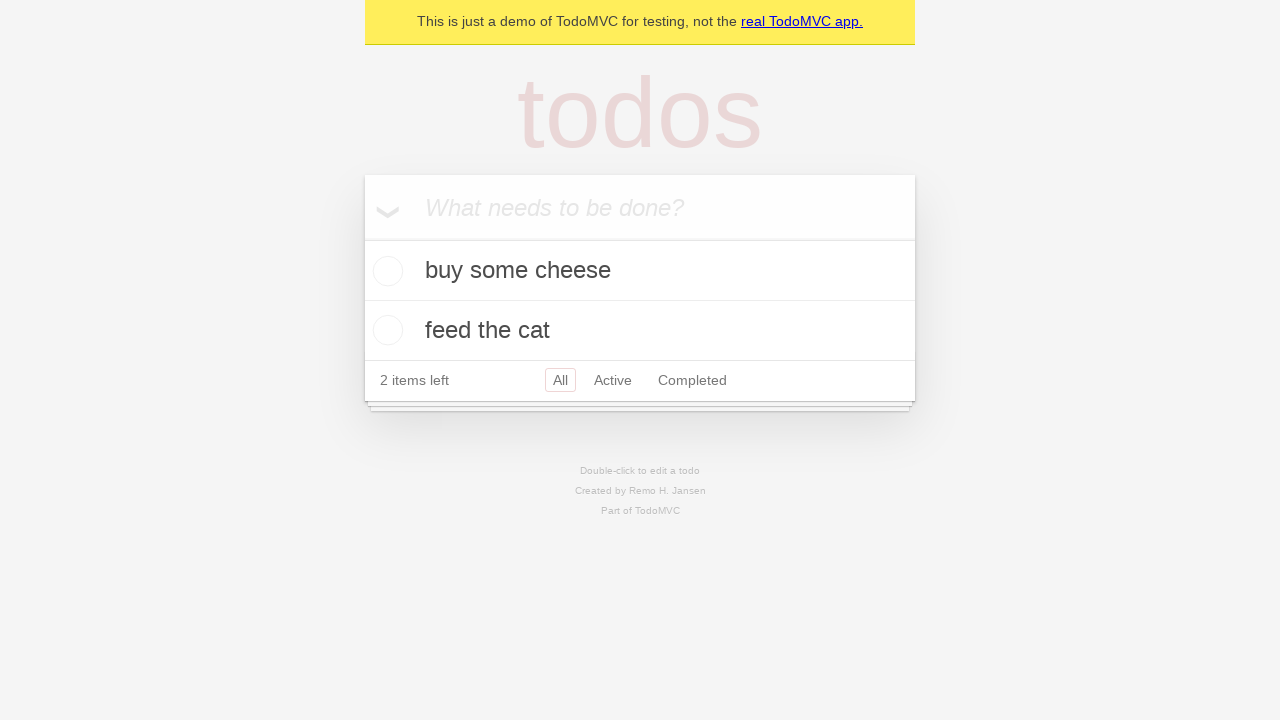

Filled todo input with 'book a doctors appointment' on internal:attr=[placeholder="What needs to be done?"i]
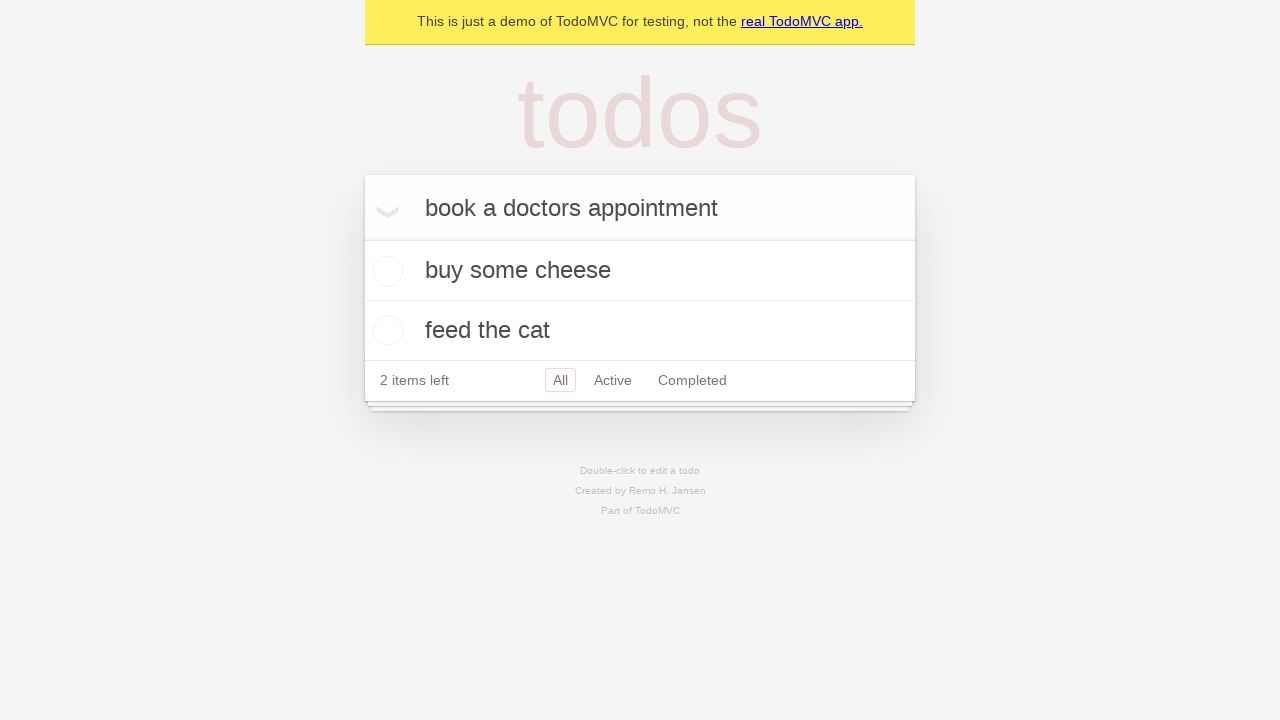

Pressed Enter to add third todo on internal:attr=[placeholder="What needs to be done?"i]
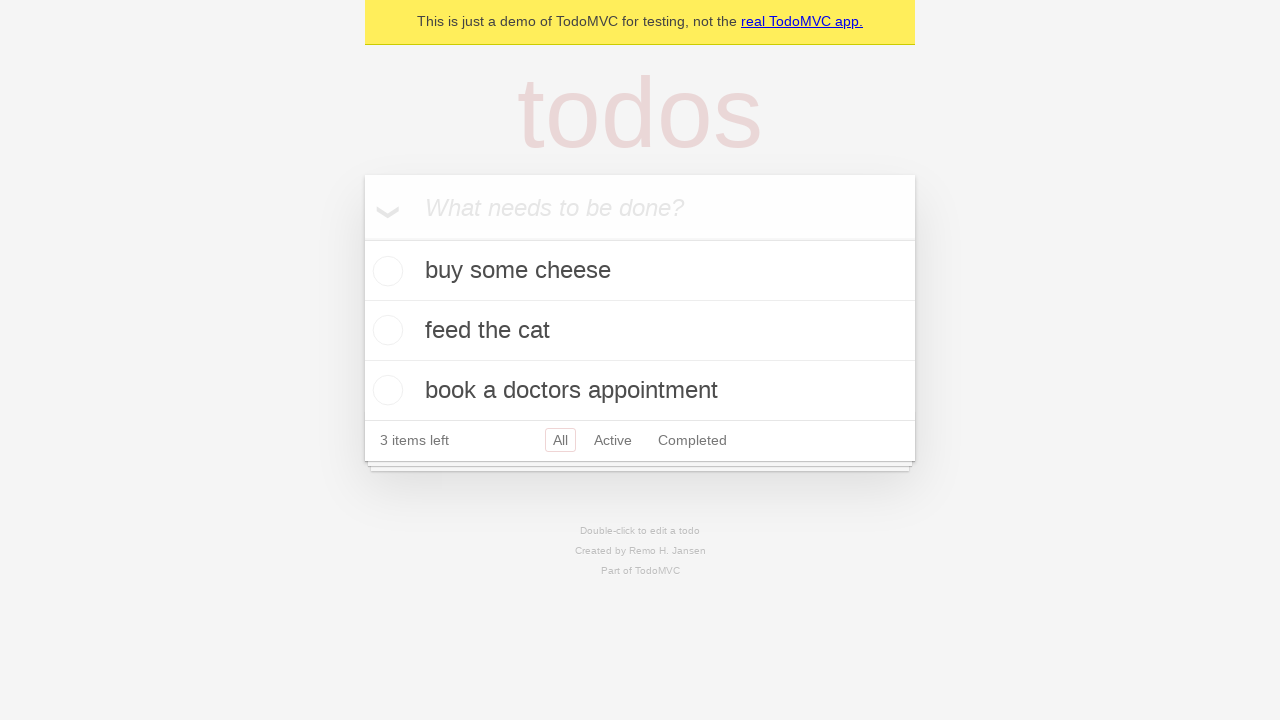

Checked 'Mark all as complete' checkbox to complete all todos at (362, 238) on internal:label="Mark all as complete"i
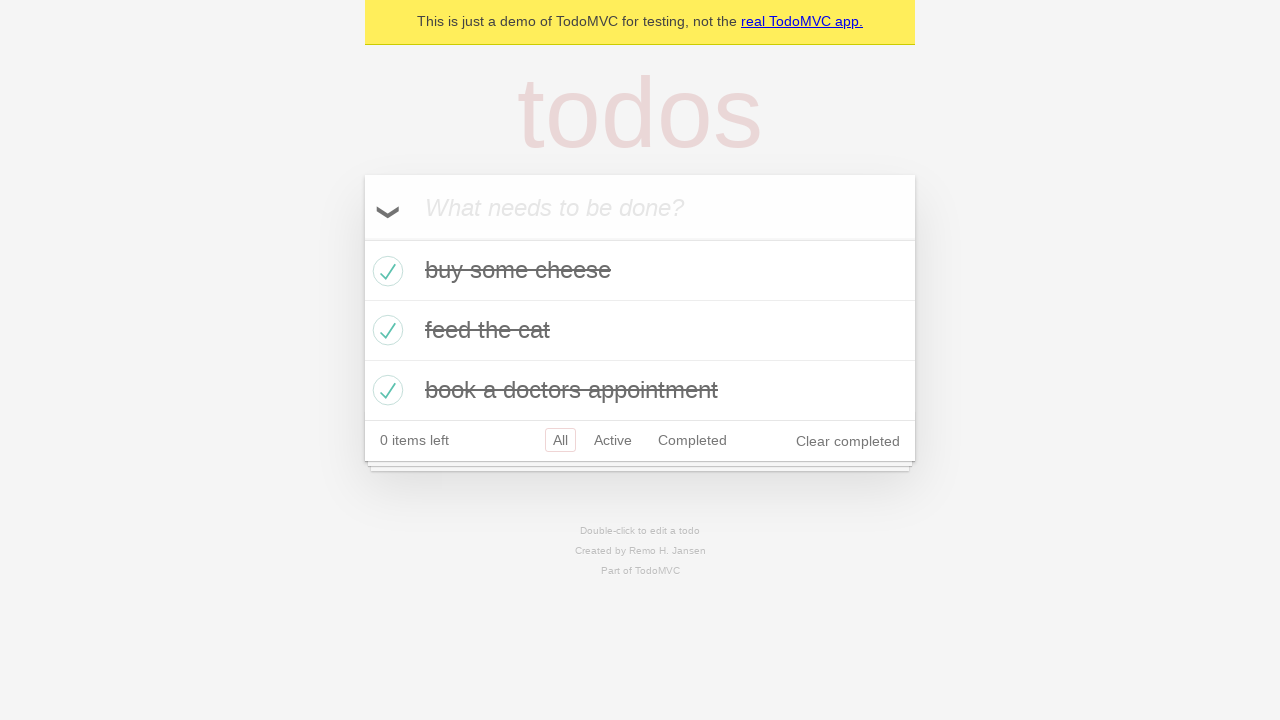

Unchecked first todo item checkbox at (385, 271) on internal:testid=[data-testid="todo-item"s] >> nth=0 >> internal:role=checkbox
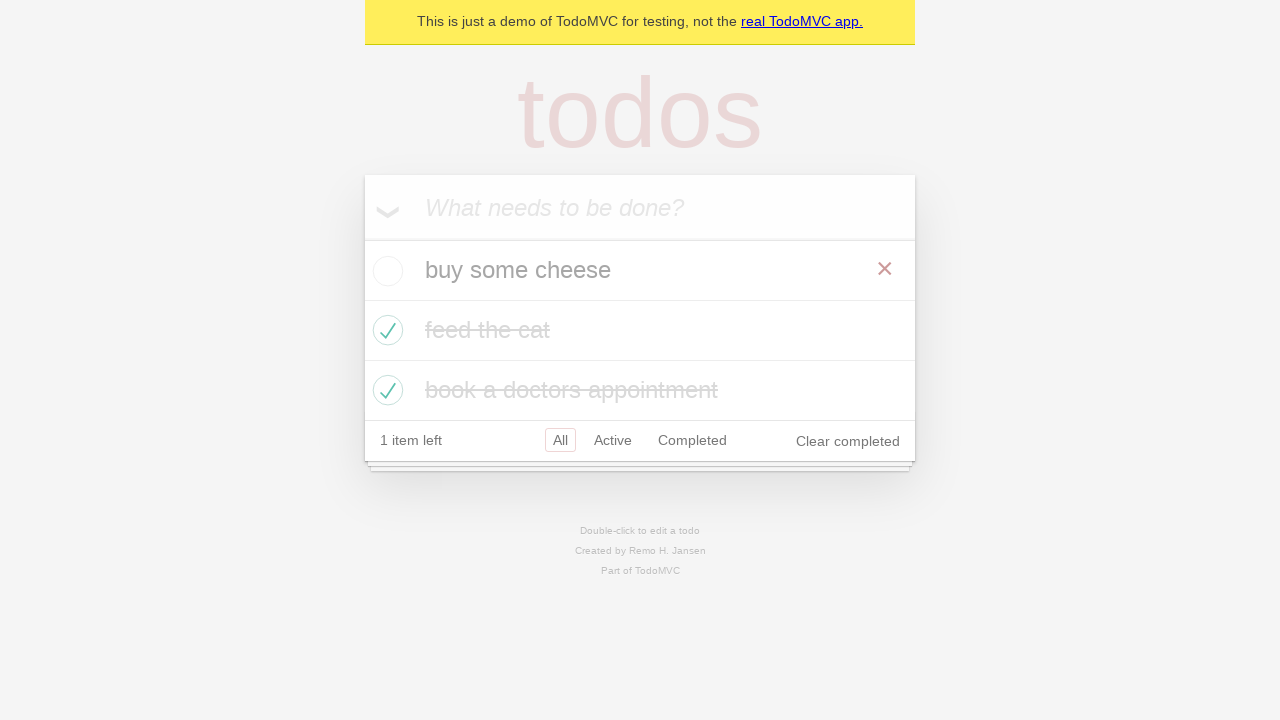

Re-checked first todo item checkbox at (385, 271) on internal:testid=[data-testid="todo-item"s] >> nth=0 >> internal:role=checkbox
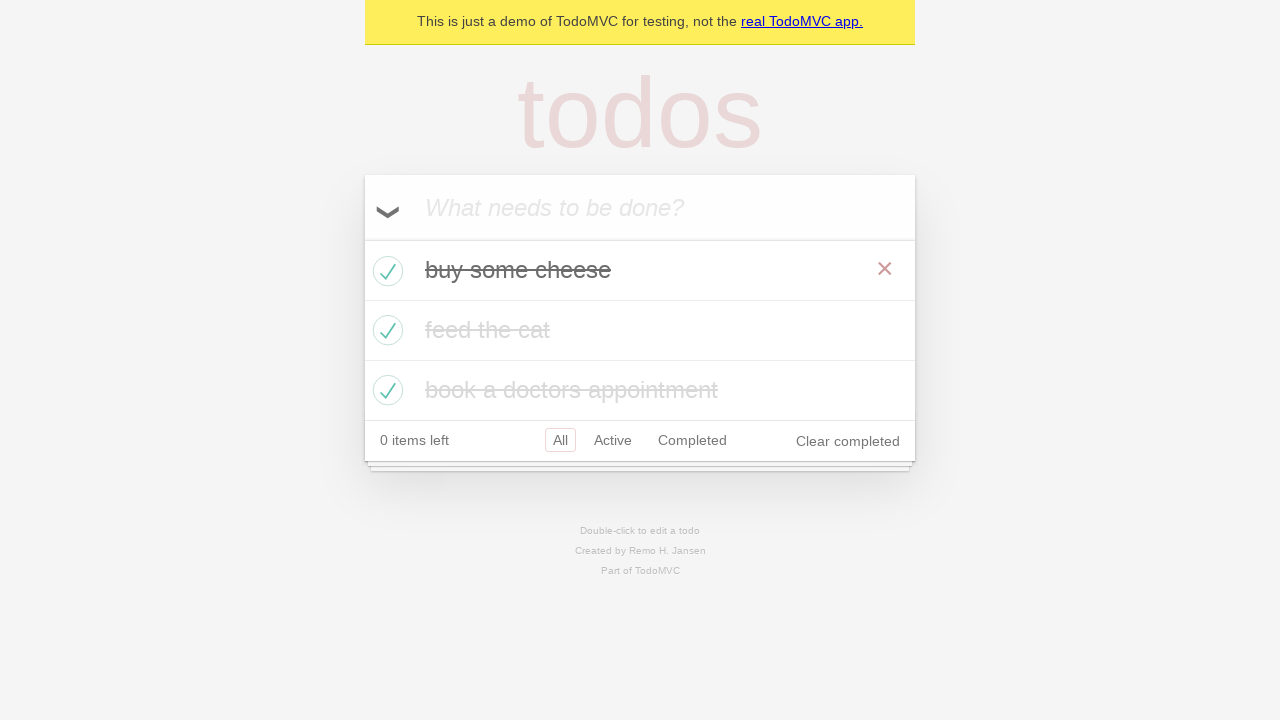

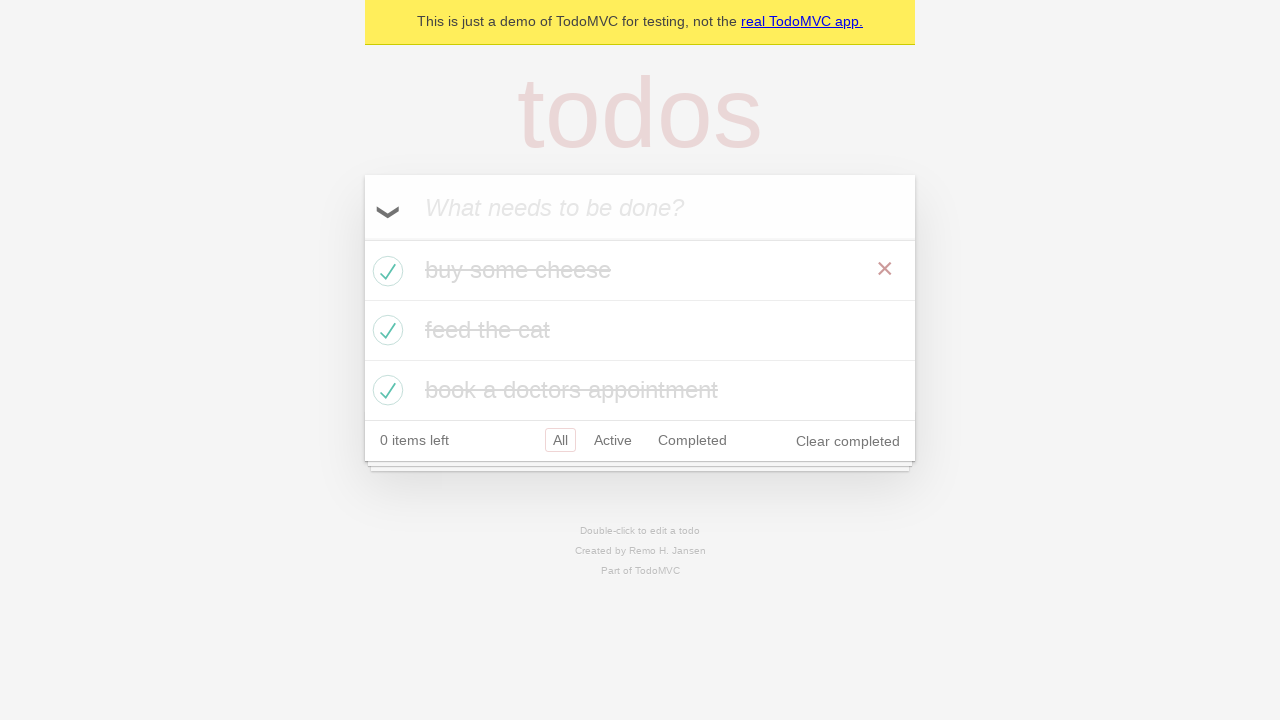